Tests selecting multiple hobby checkboxes on the form

Starting URL: https://demoqa.com/automation-practice-form

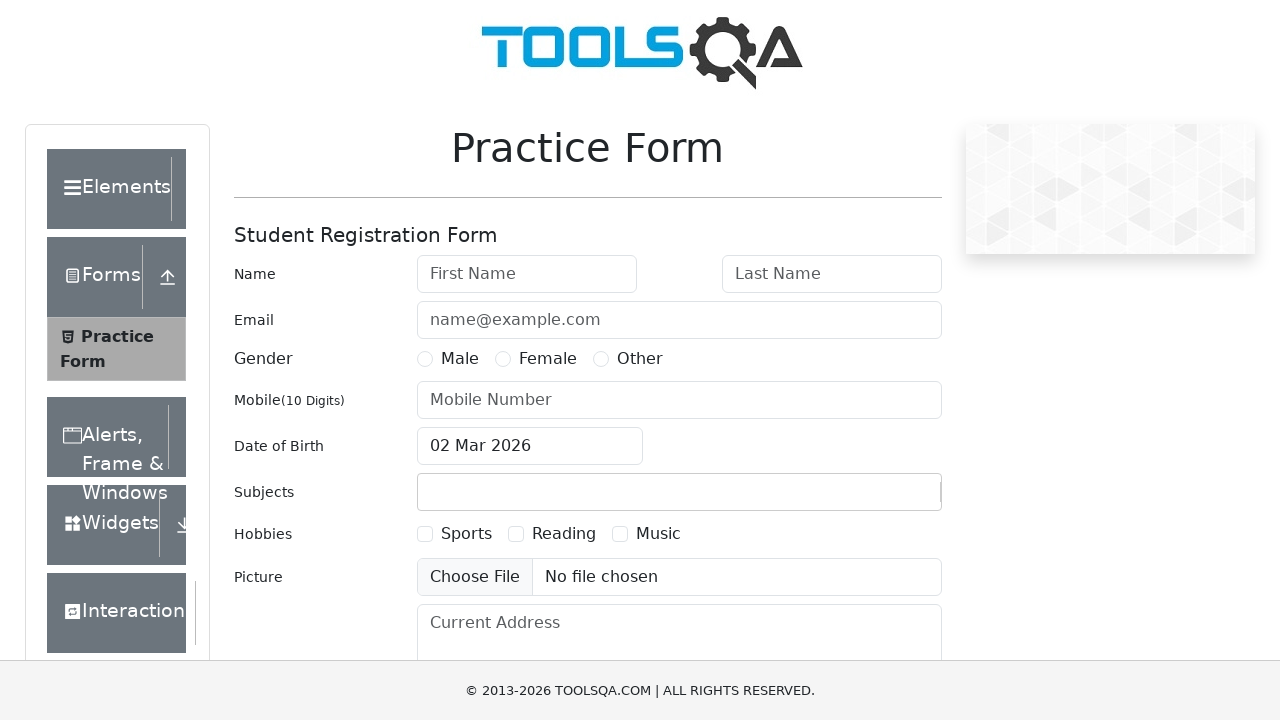

Clicked Sports hobby checkbox at (466, 534) on xpath=//label[text()='Sports']
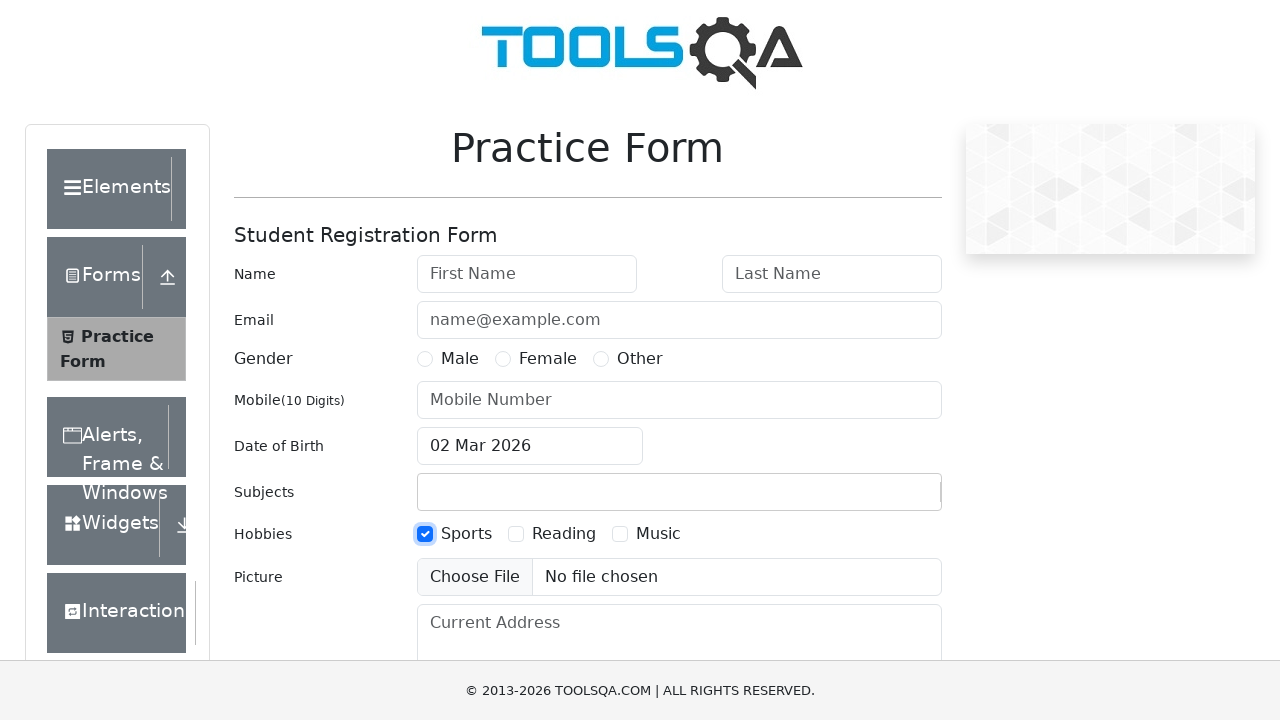

Clicked Music hobby checkbox at (658, 534) on xpath=//label[text()='Music']
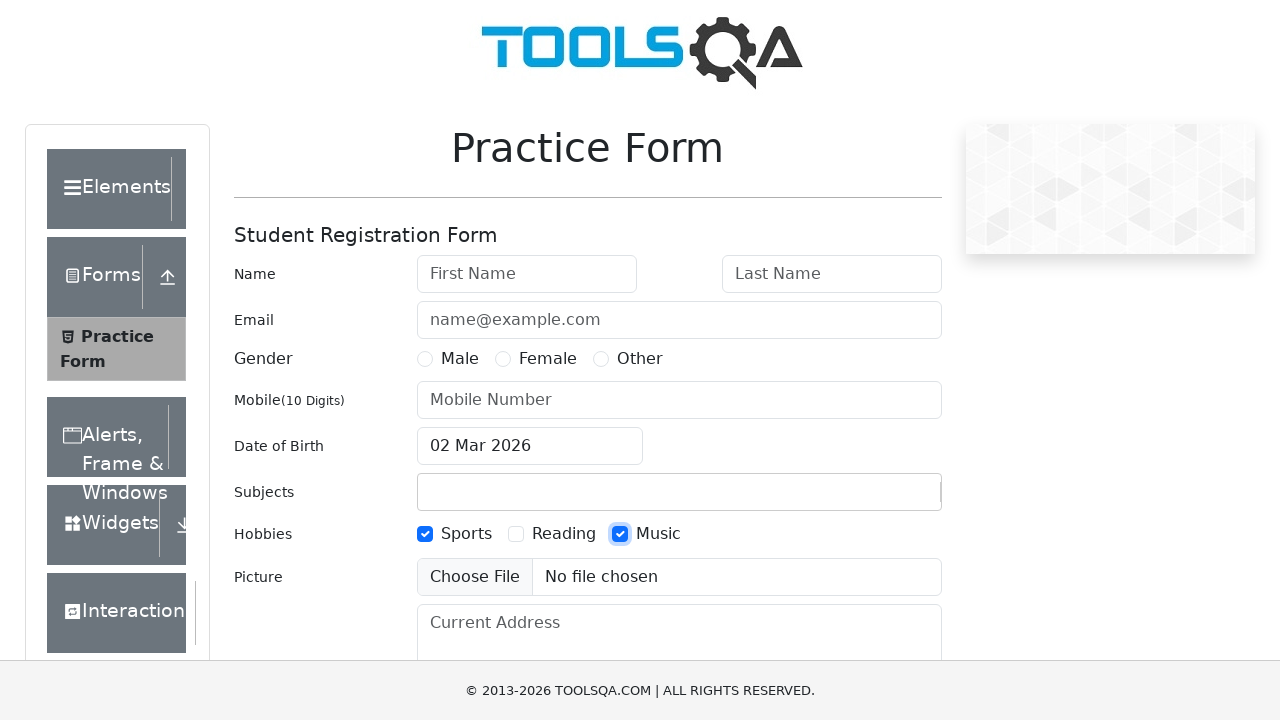

Clicked submit button to submit form with multiple hobbies selected
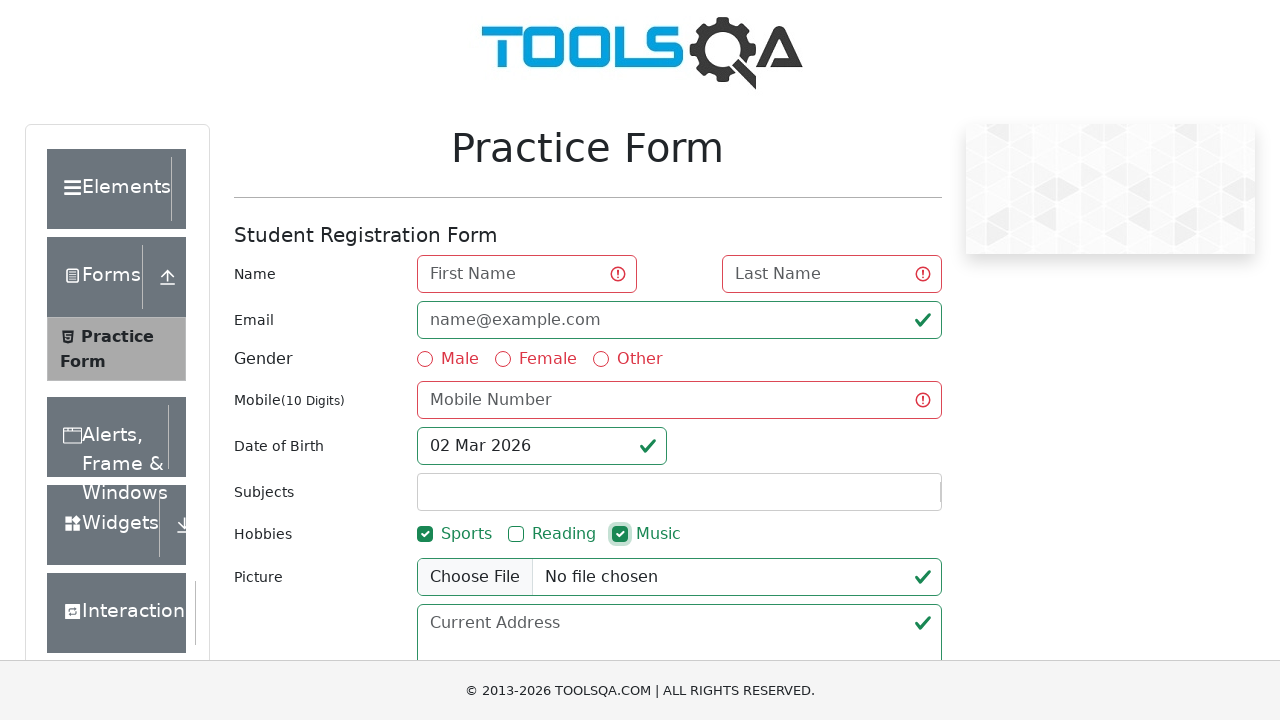

Waited 1 second for form submission to complete
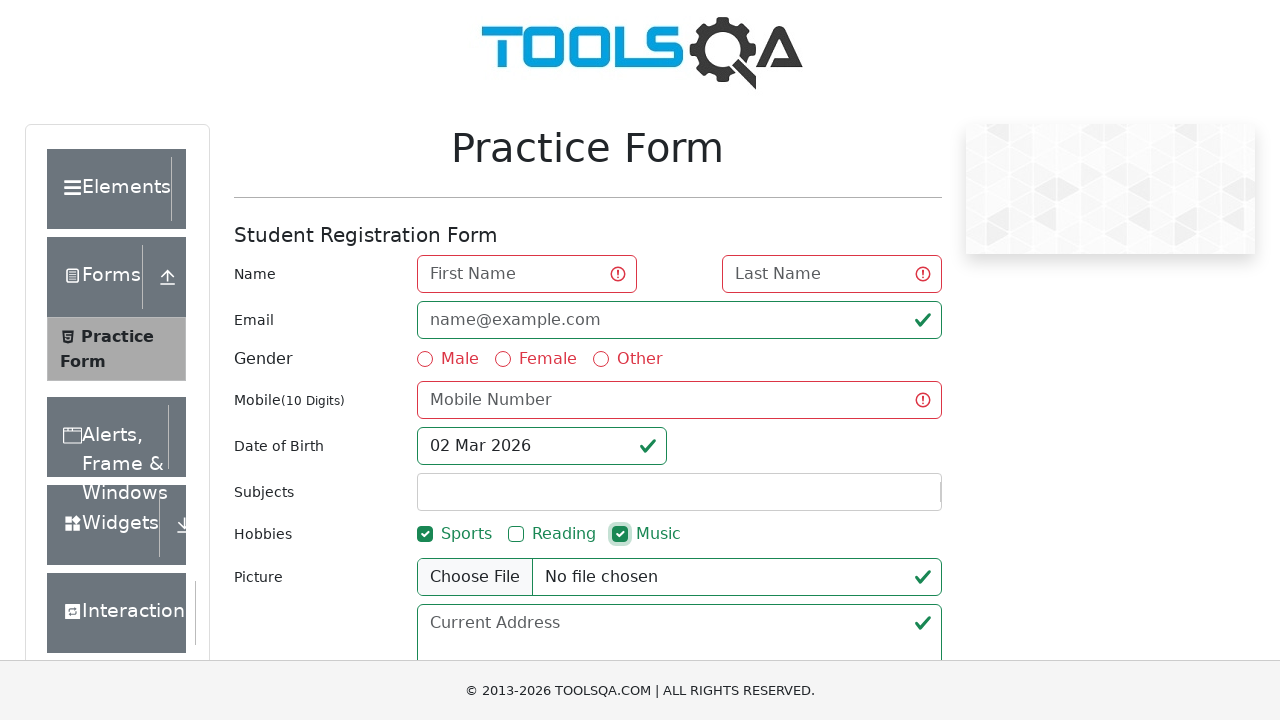

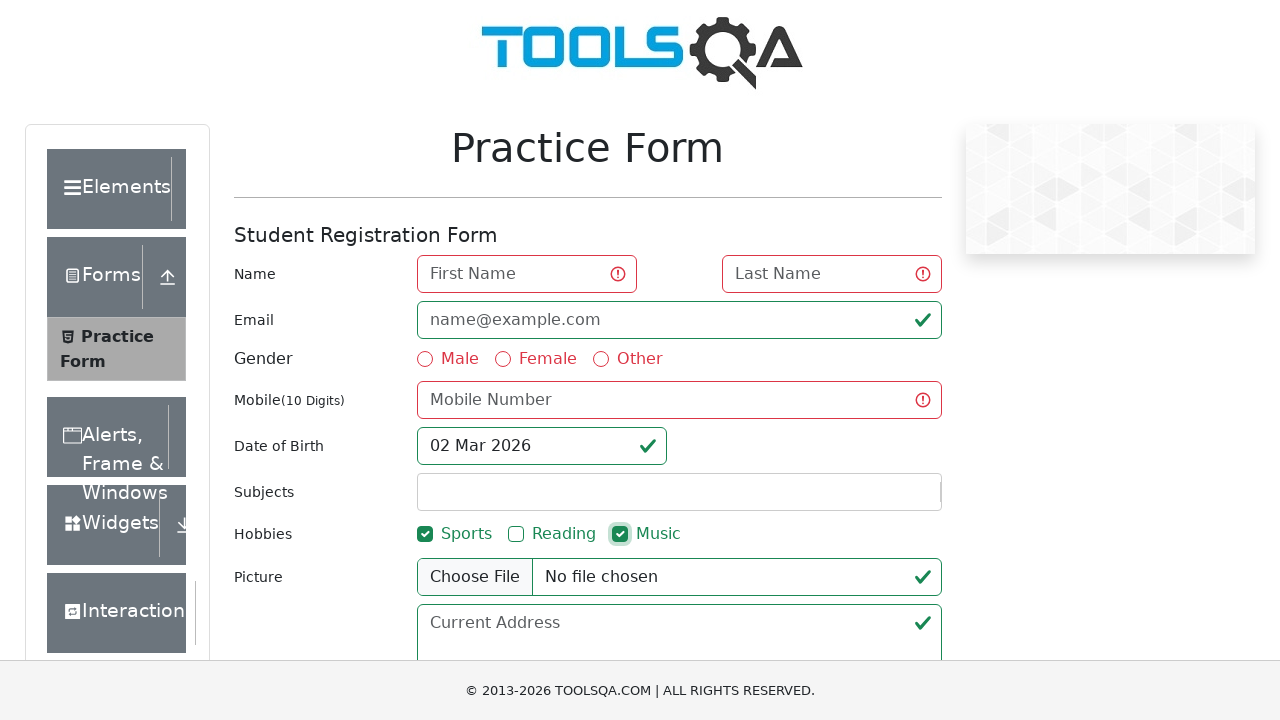